Tests an e-commerce site by searching for products, adding them to cart, and applying a promo code at checkout

Starting URL: https://rahulshettyacademy.com/seleniumPractise/#/

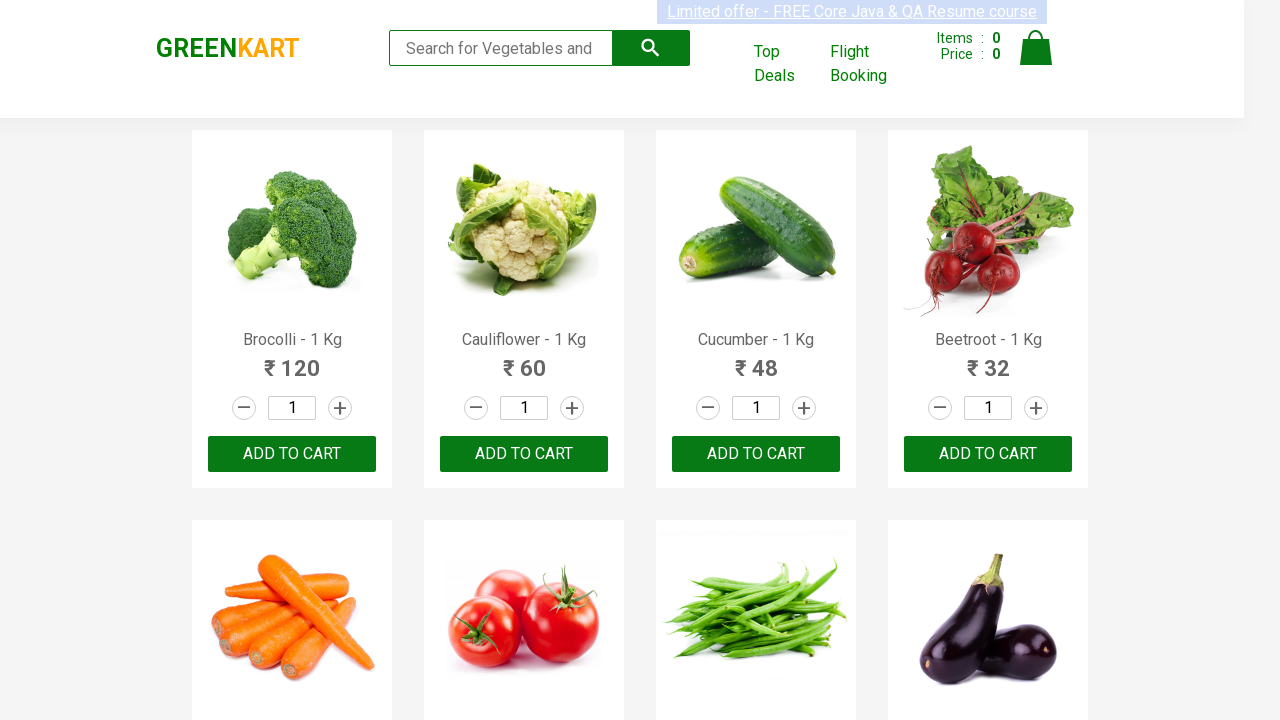

Filled search field with 'ber' to filter products on [class='search-keyword']
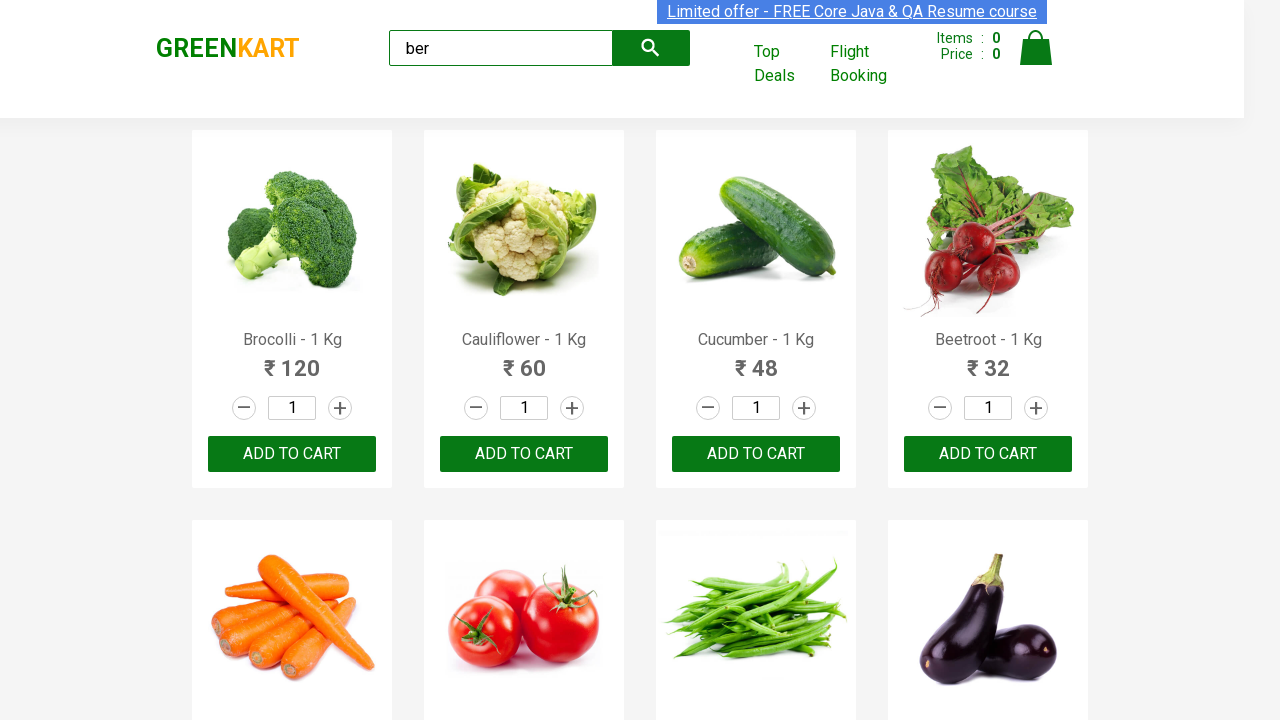

Waited for filtered products to load
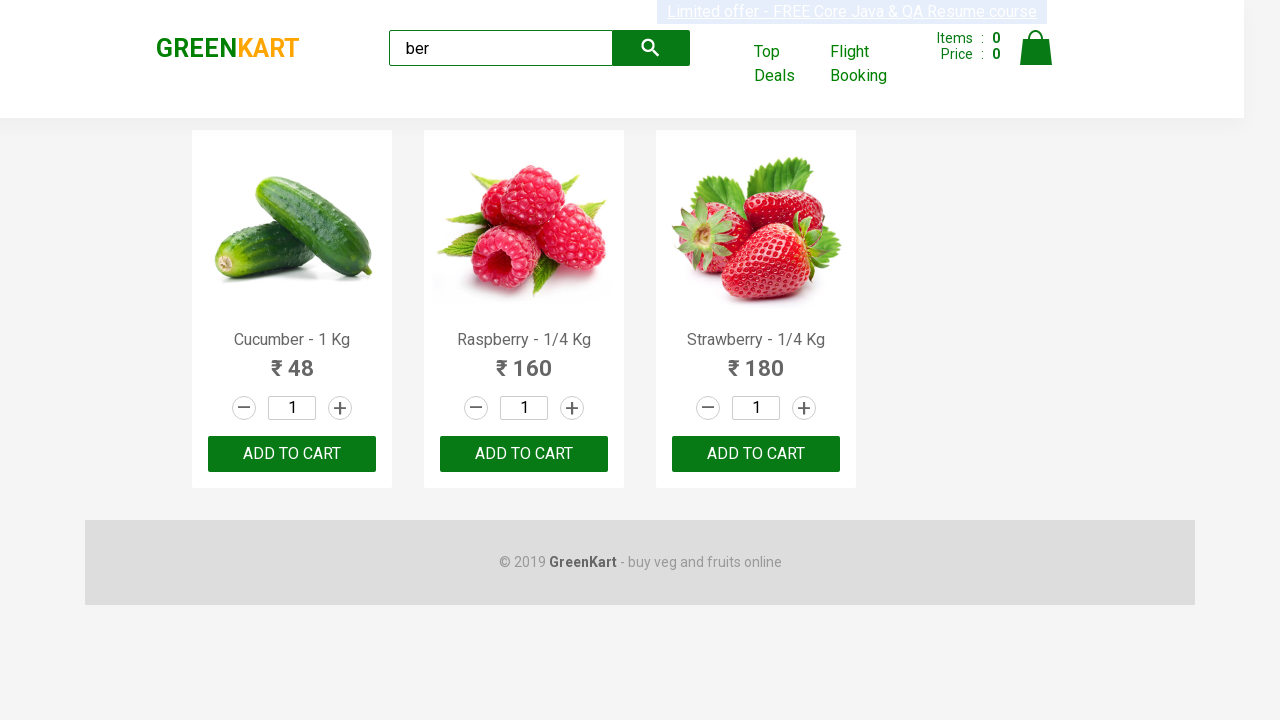

Retrieved all 'Add to Cart' buttons for filtered products
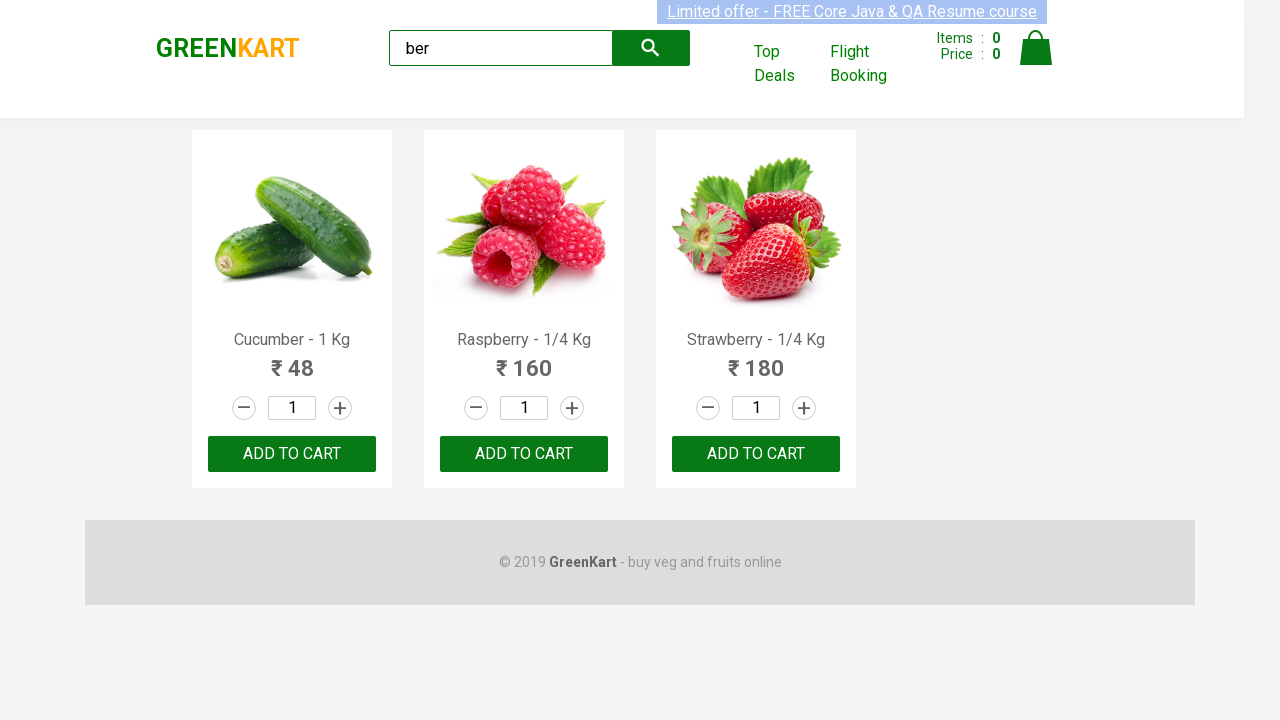

Clicked 'Add to Cart' button for a product at (292, 454) on xpath=//div[@class='product']/div[3]/button >> nth=0
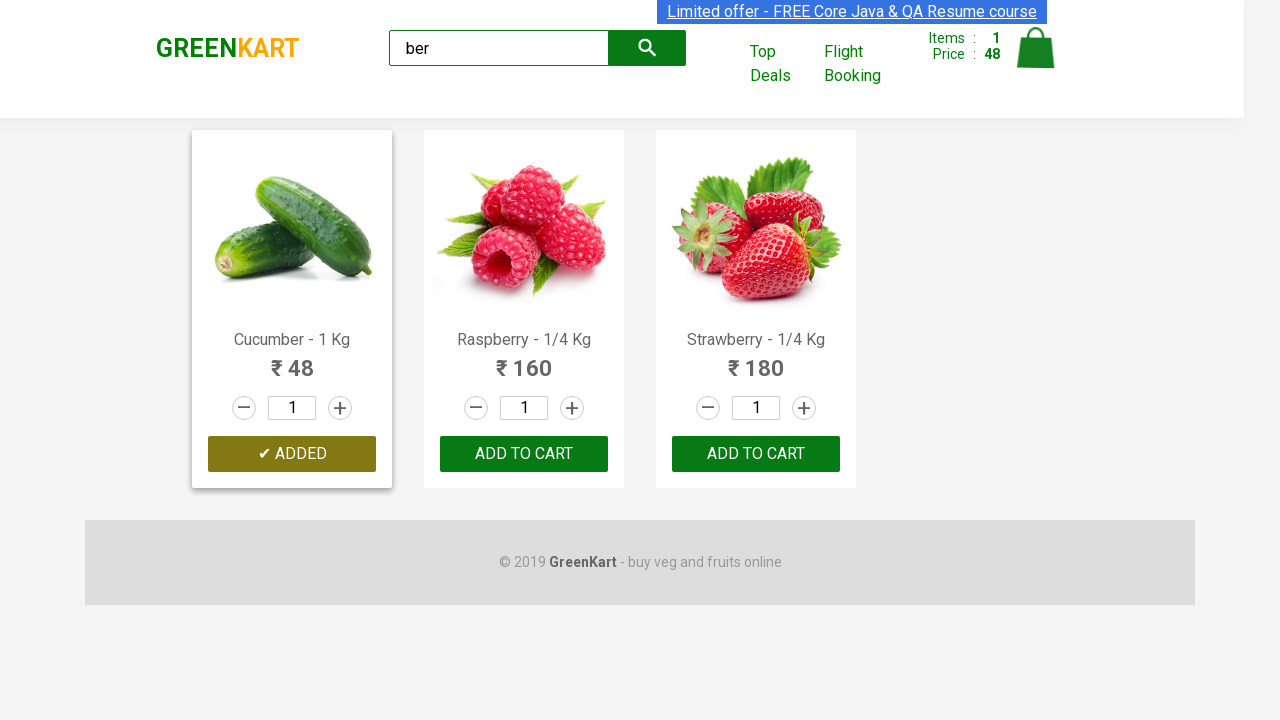

Clicked 'Add to Cart' button for a product at (524, 454) on xpath=//div[@class='product']/div[3]/button >> nth=1
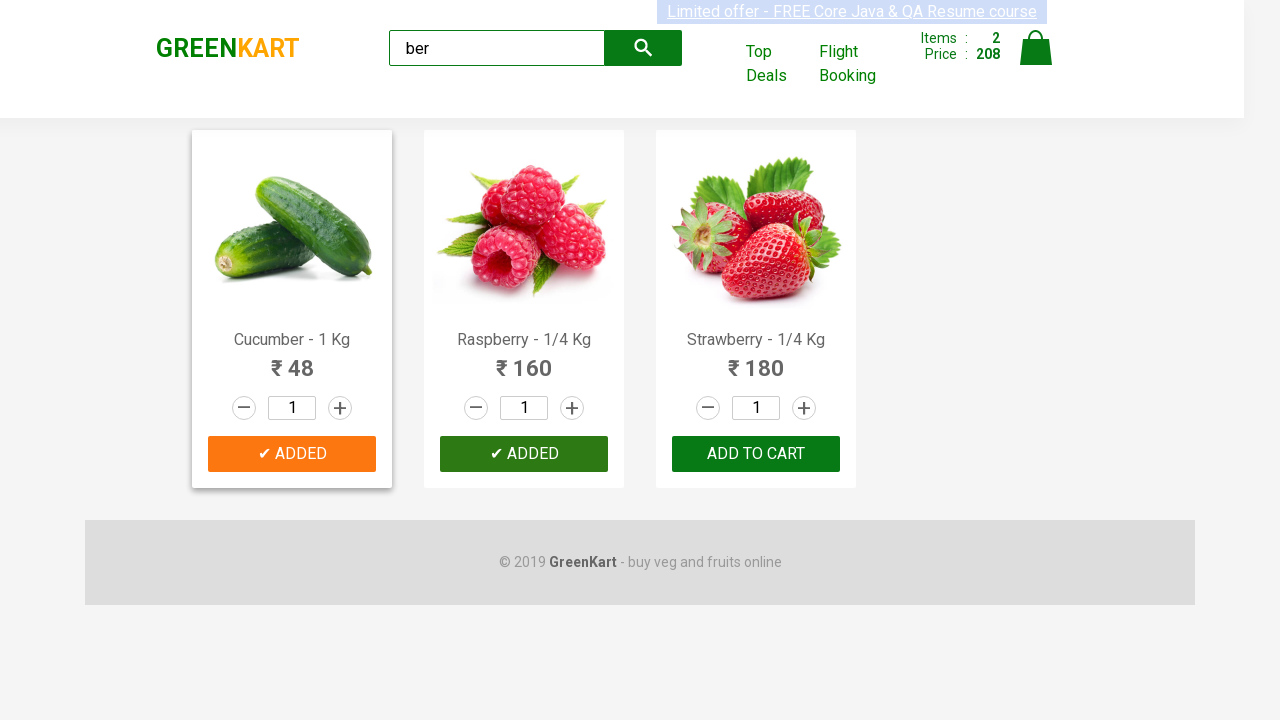

Clicked 'Add to Cart' button for a product at (756, 454) on xpath=//div[@class='product']/div[3]/button >> nth=2
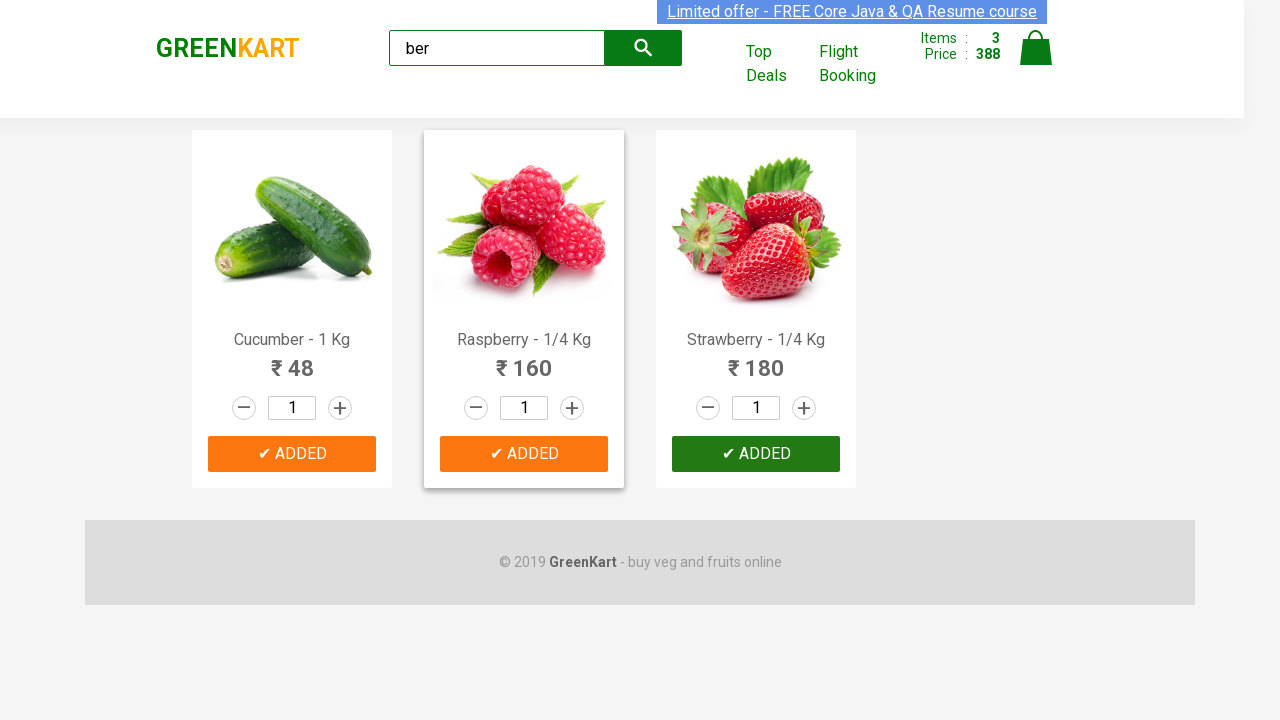

Clicked cart icon to view shopping cart at (1036, 48) on [alt='Cart']
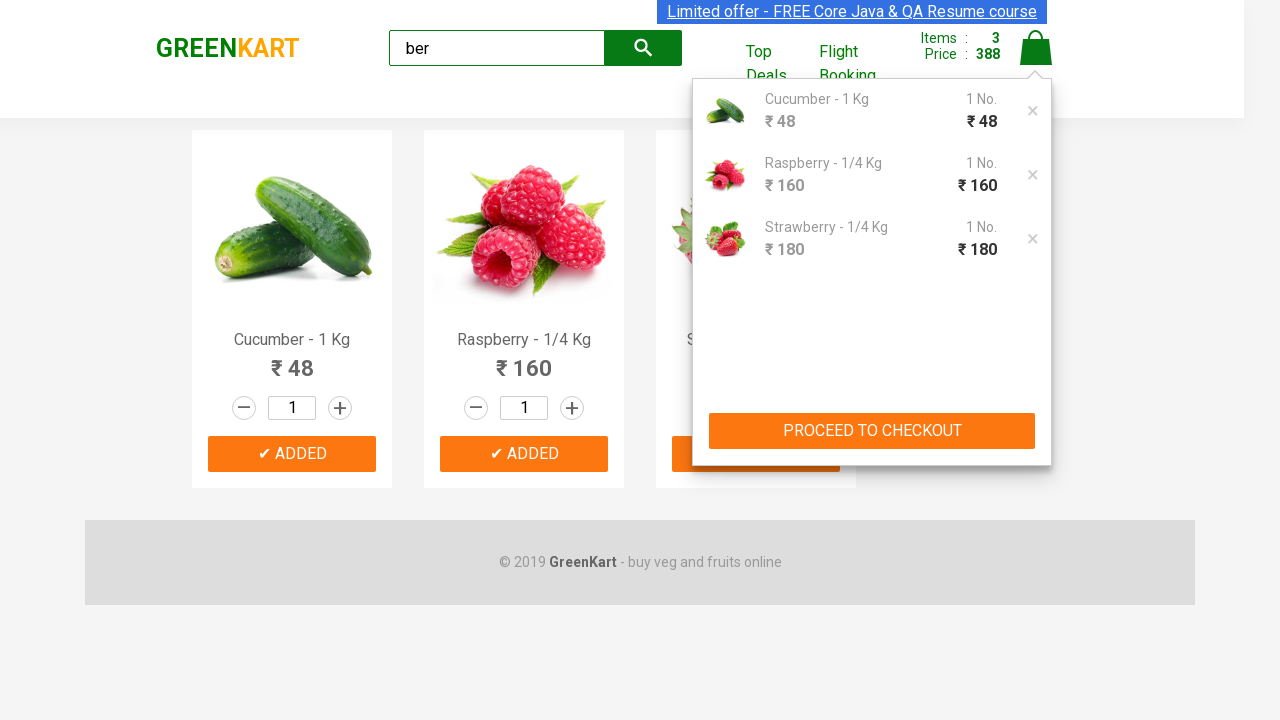

Clicked 'PROCEED TO CHECKOUT' button at (872, 431) on xpath=//button[text()='PROCEED TO CHECKOUT']
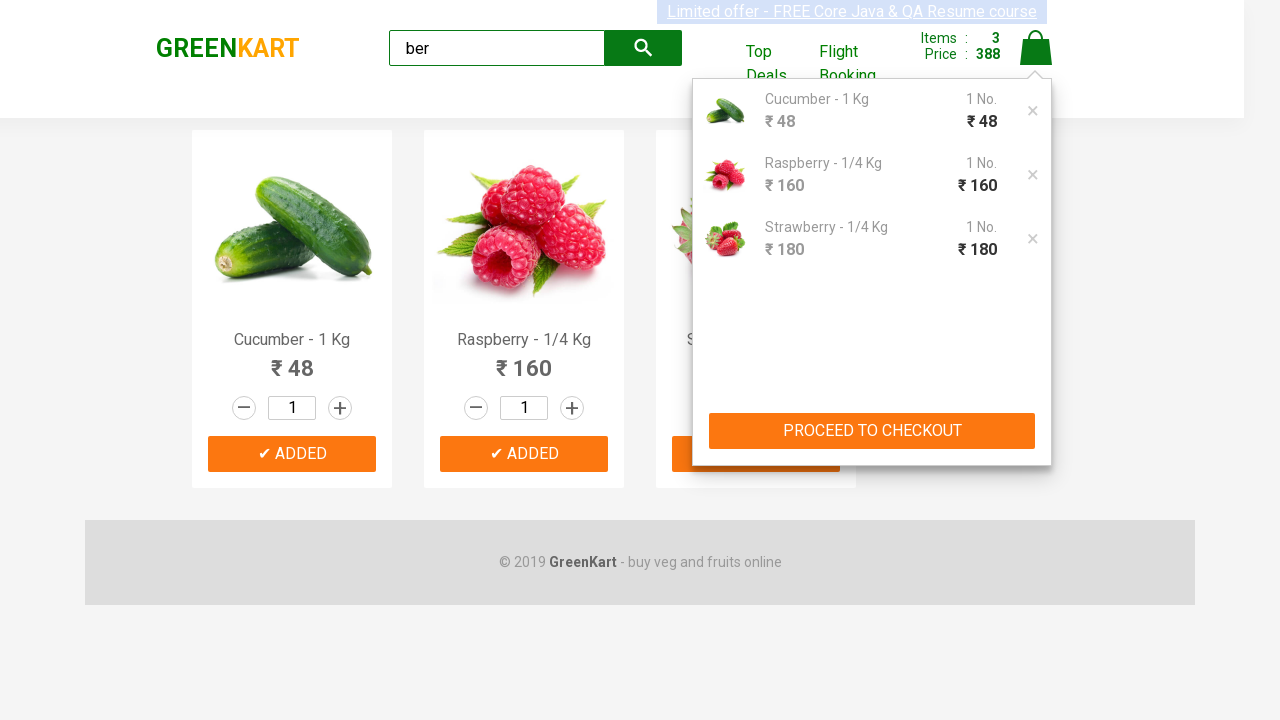

Waited for promo code field to appear on checkout page
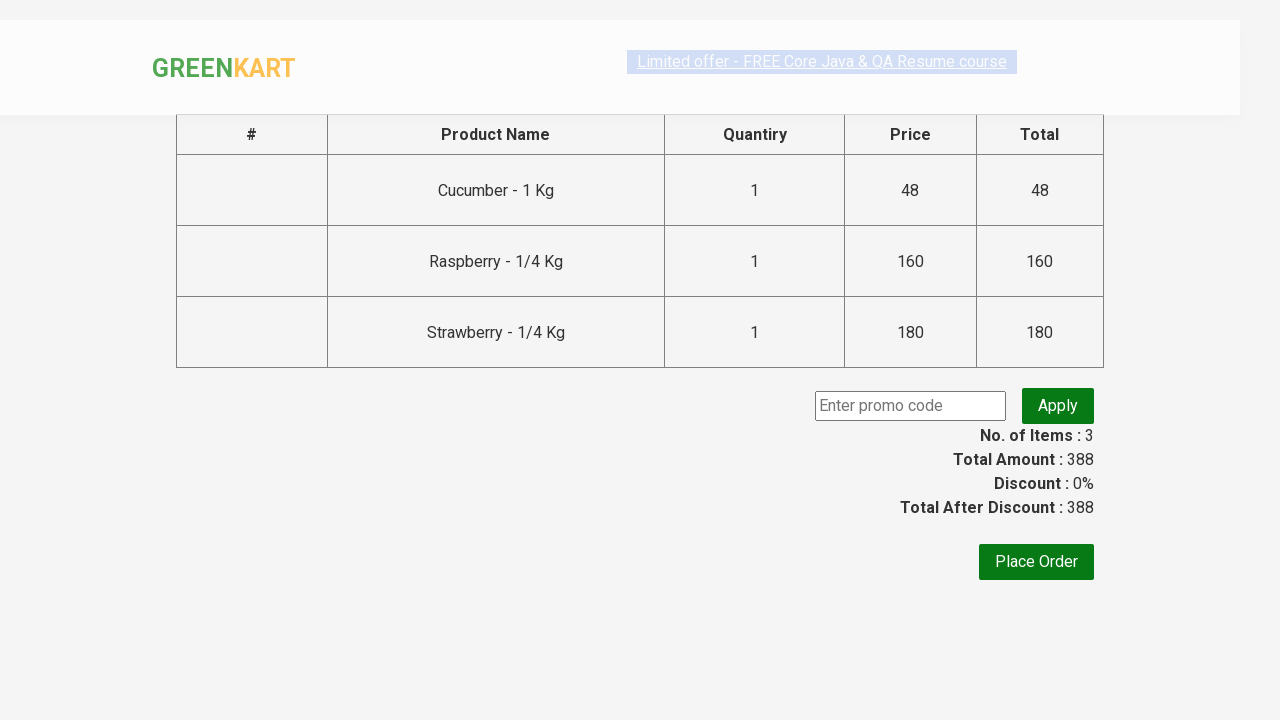

Entered promo code 'rahulshettyacademy' in promo field on [class='promoCode']
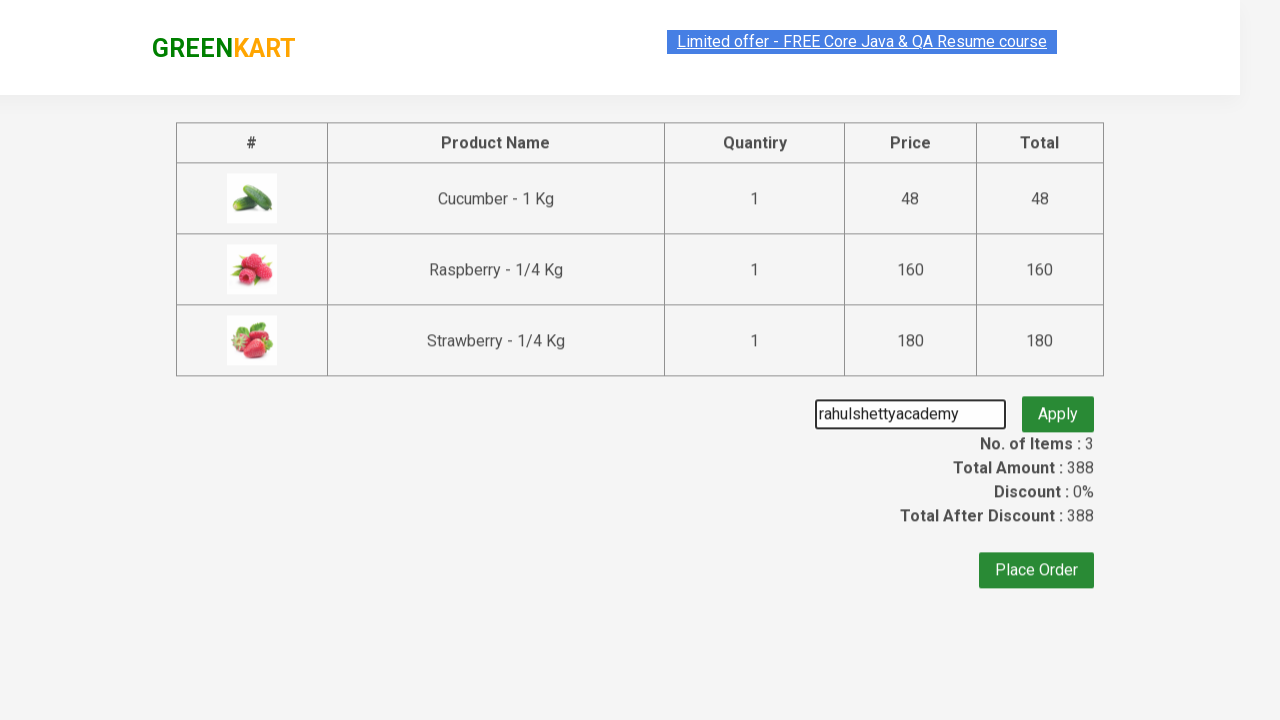

Clicked button to apply promo code at (1058, 406) on [class='promoBtn']
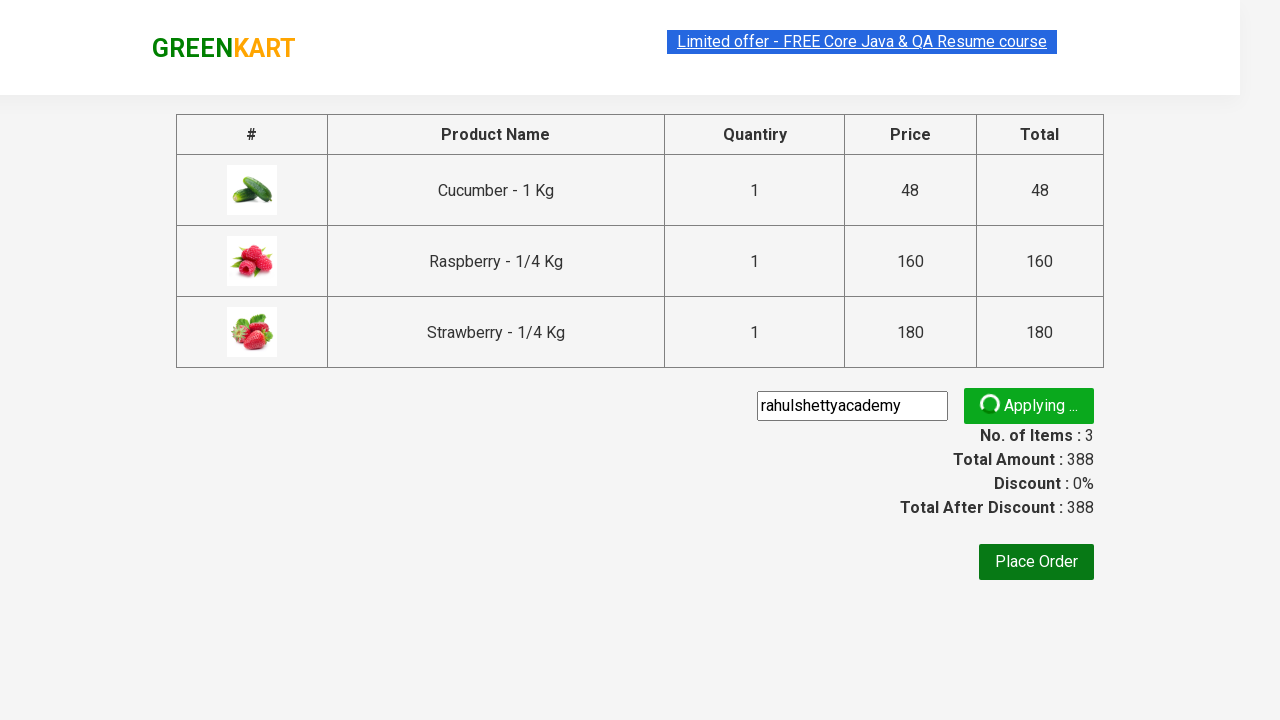

Waited for promo code confirmation message to appear
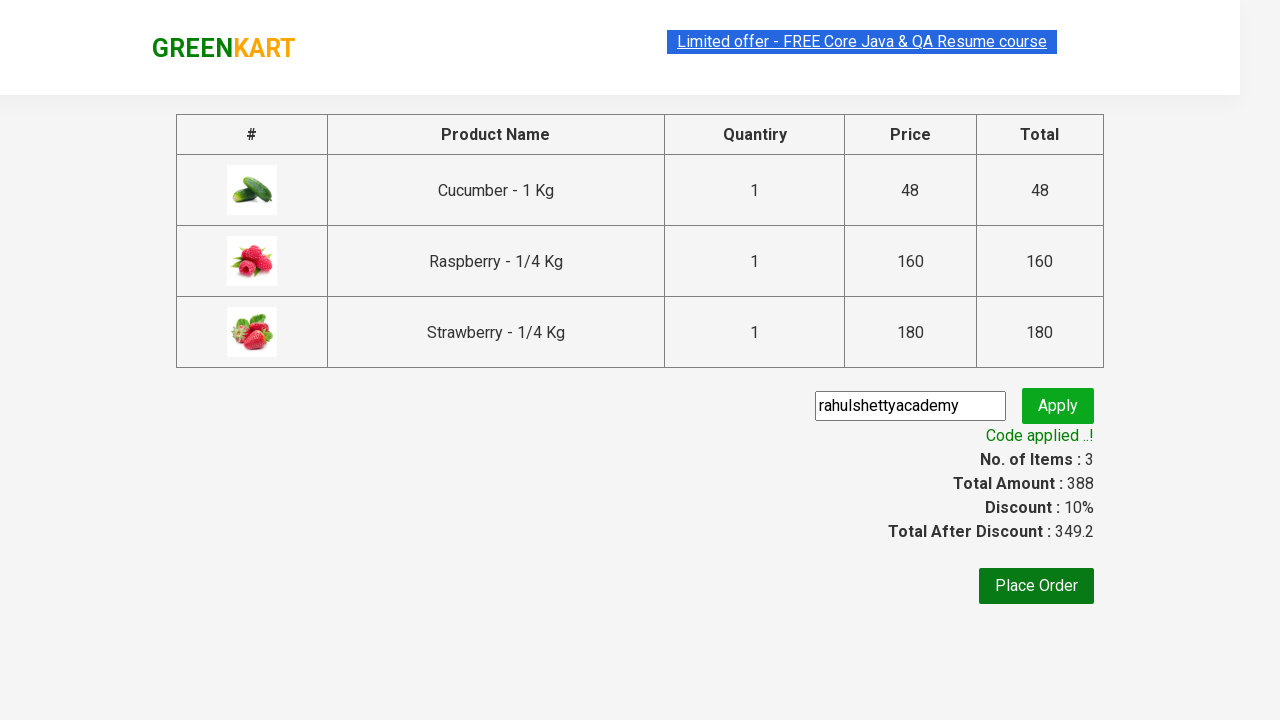

Retrieved promo info text: Code applied ..!
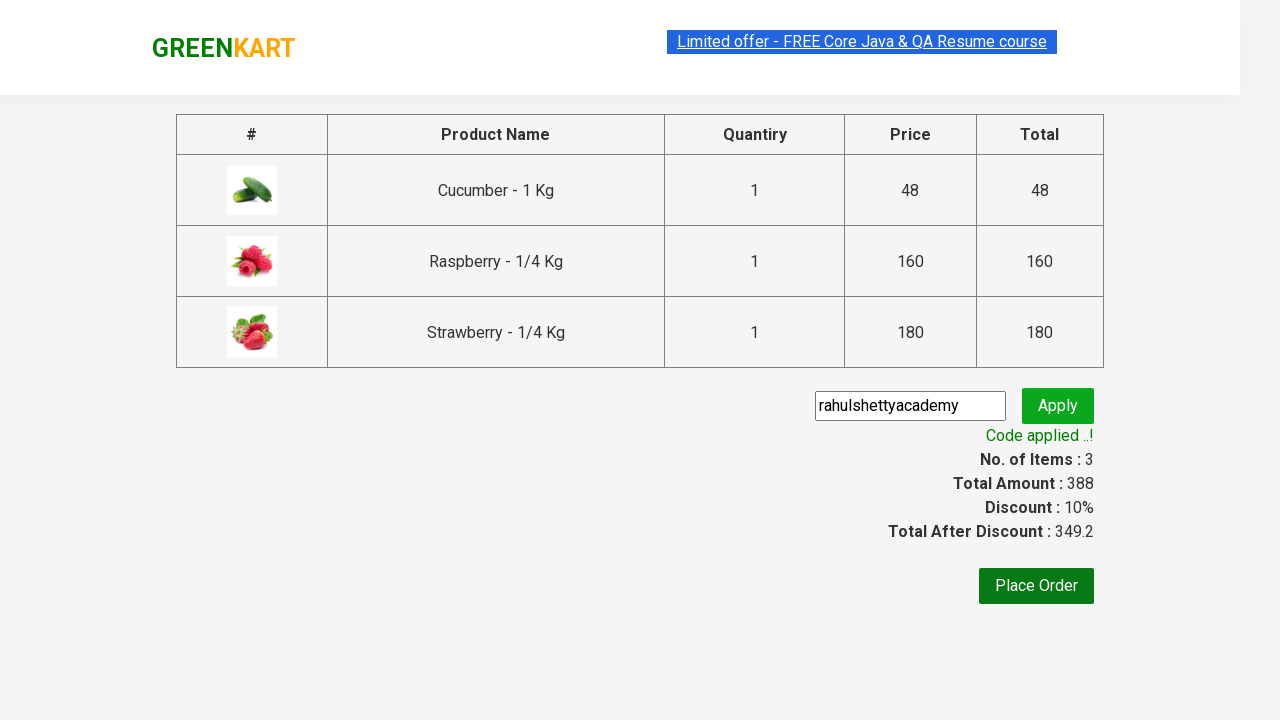

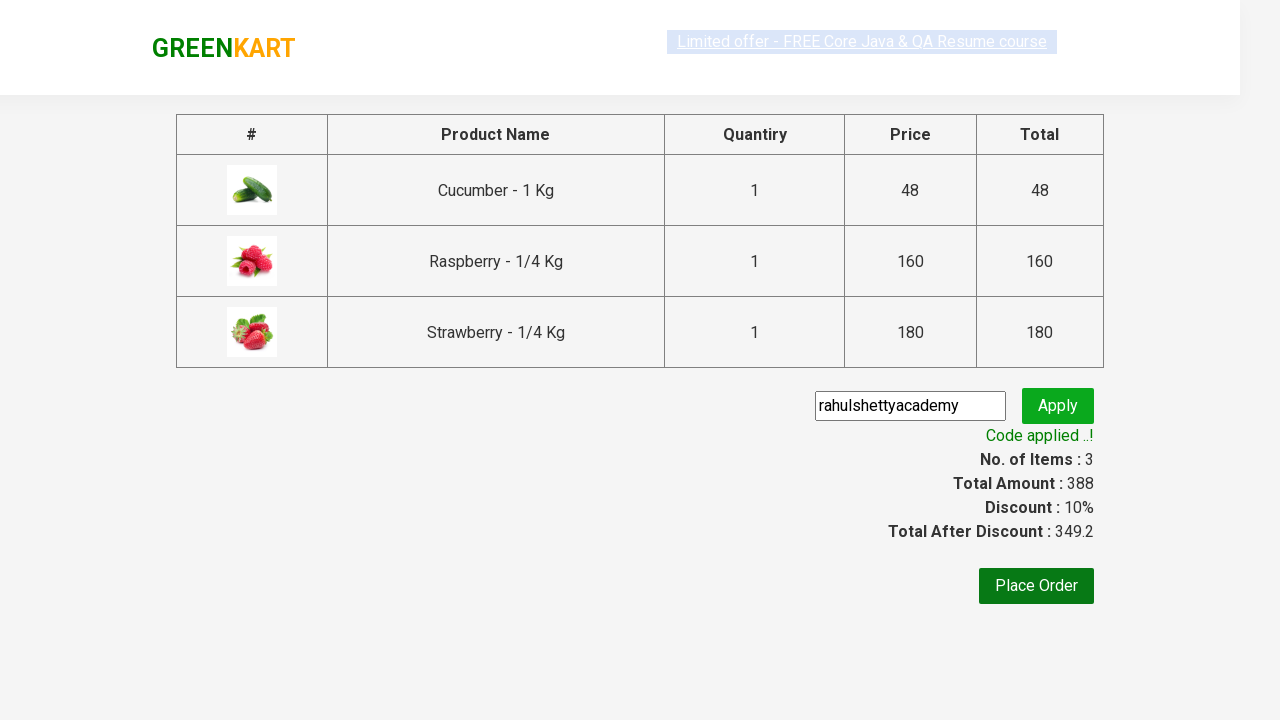